Tests dynamic loading functionality by clicking a button and waiting for hidden content ("Hello World!") to appear on the page

Starting URL: https://loopcamp.vercel.app/dynamic_loading/2.html

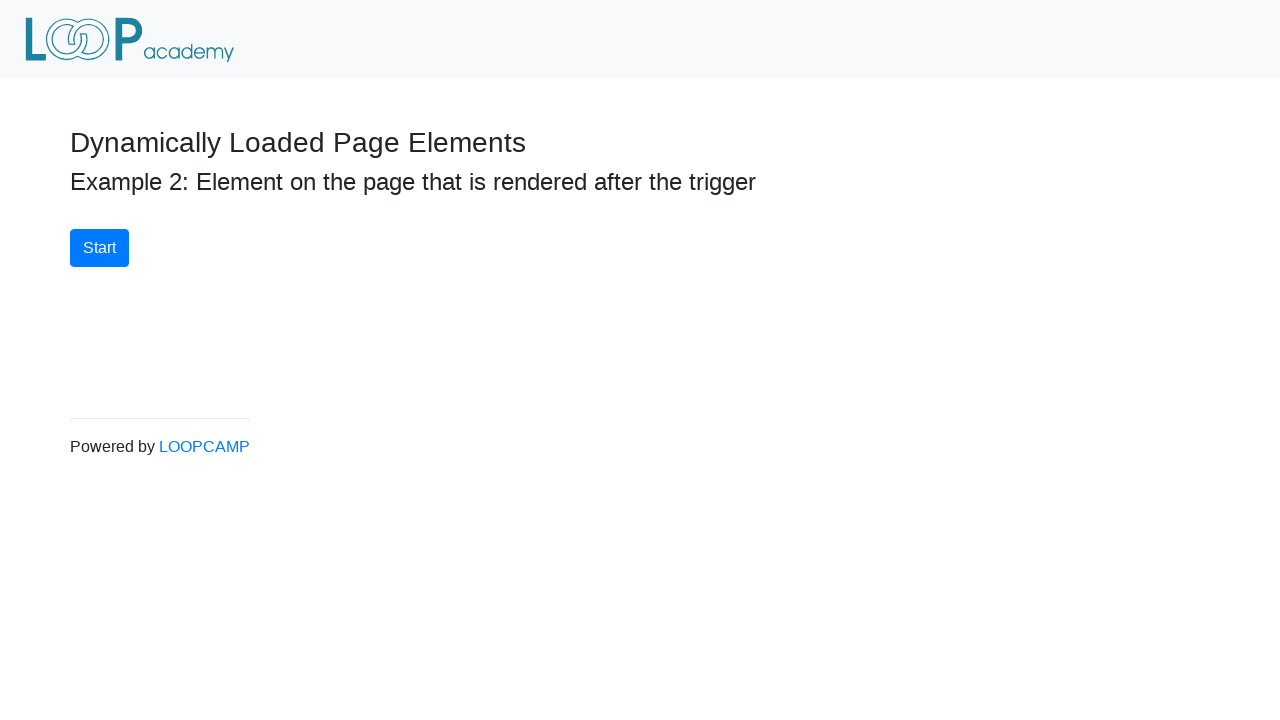

Clicked primary button to start dynamic loading at (100, 248) on button.btn.btn-primary
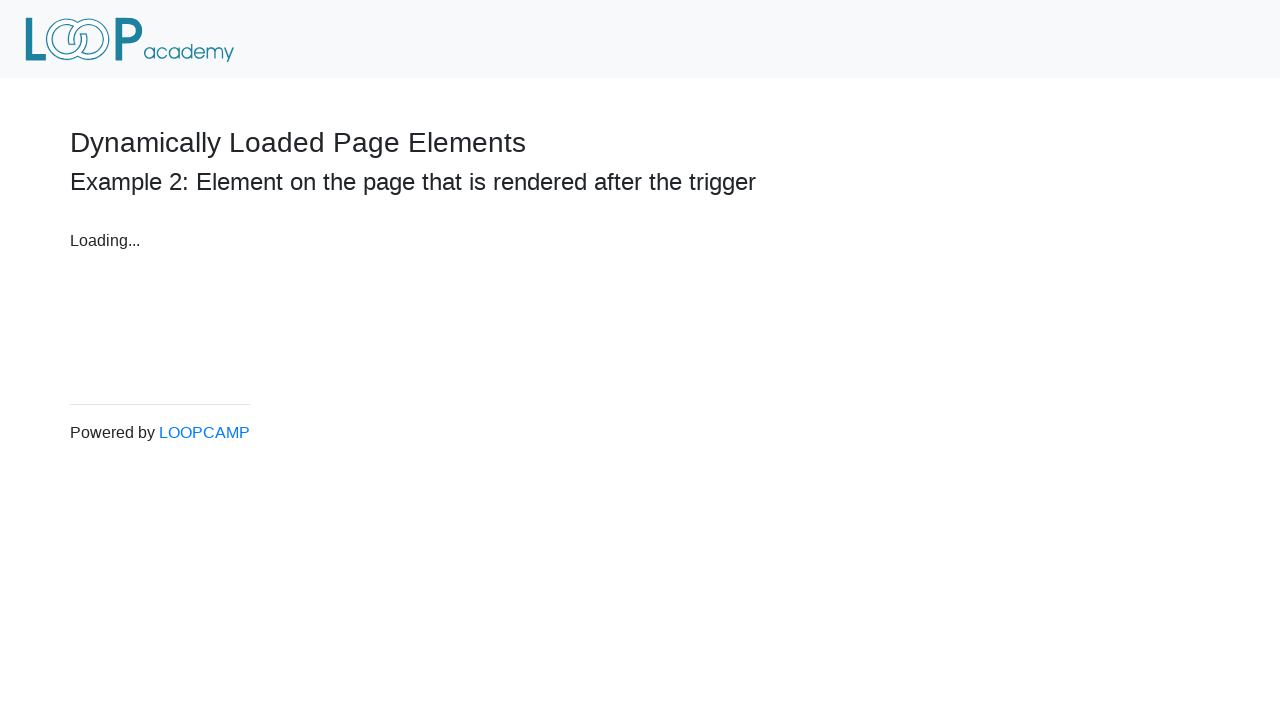

Waited for dynamically loaded 'Hello World!' text to appear
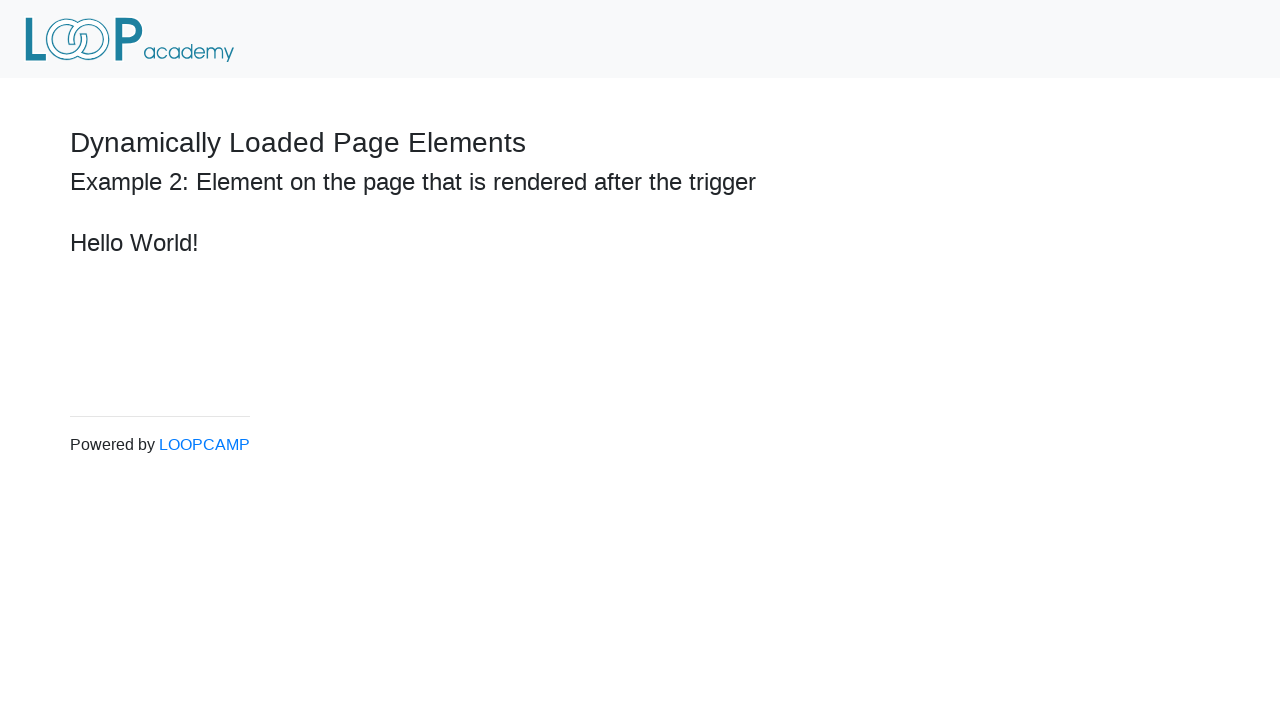

Located the 'Hello World!' element
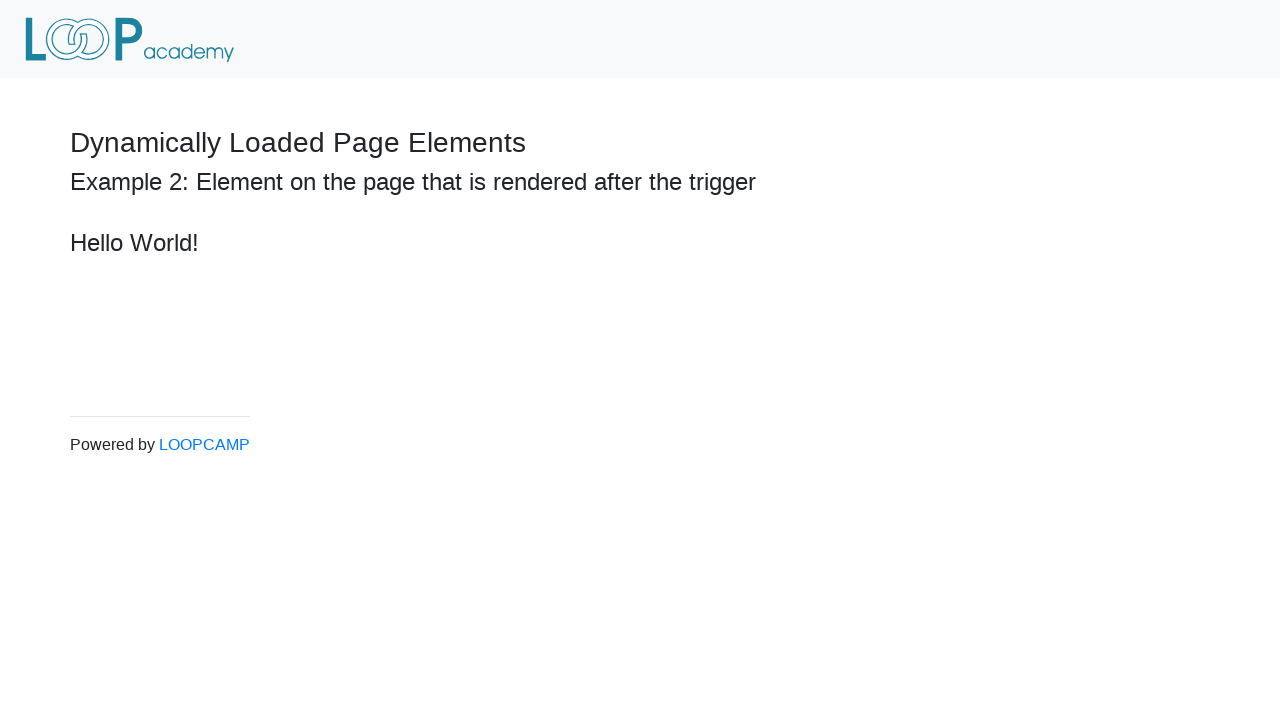

Verified that 'Hello World!' element is visible
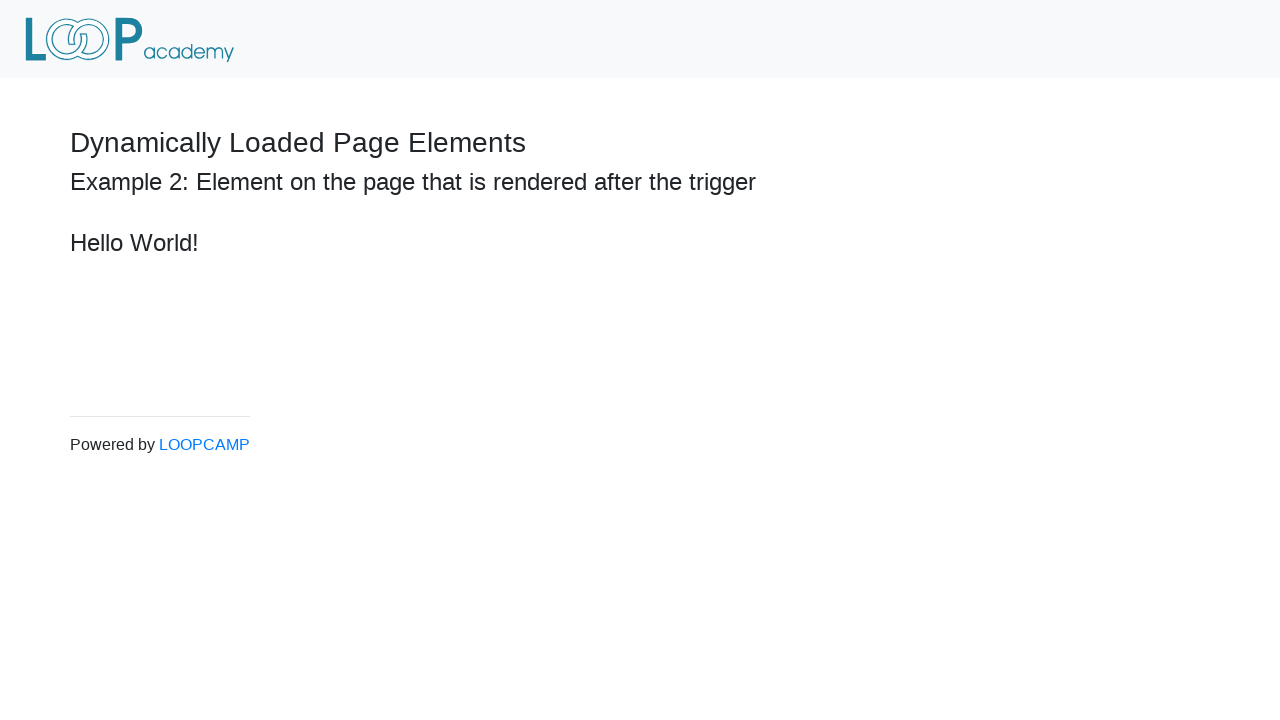

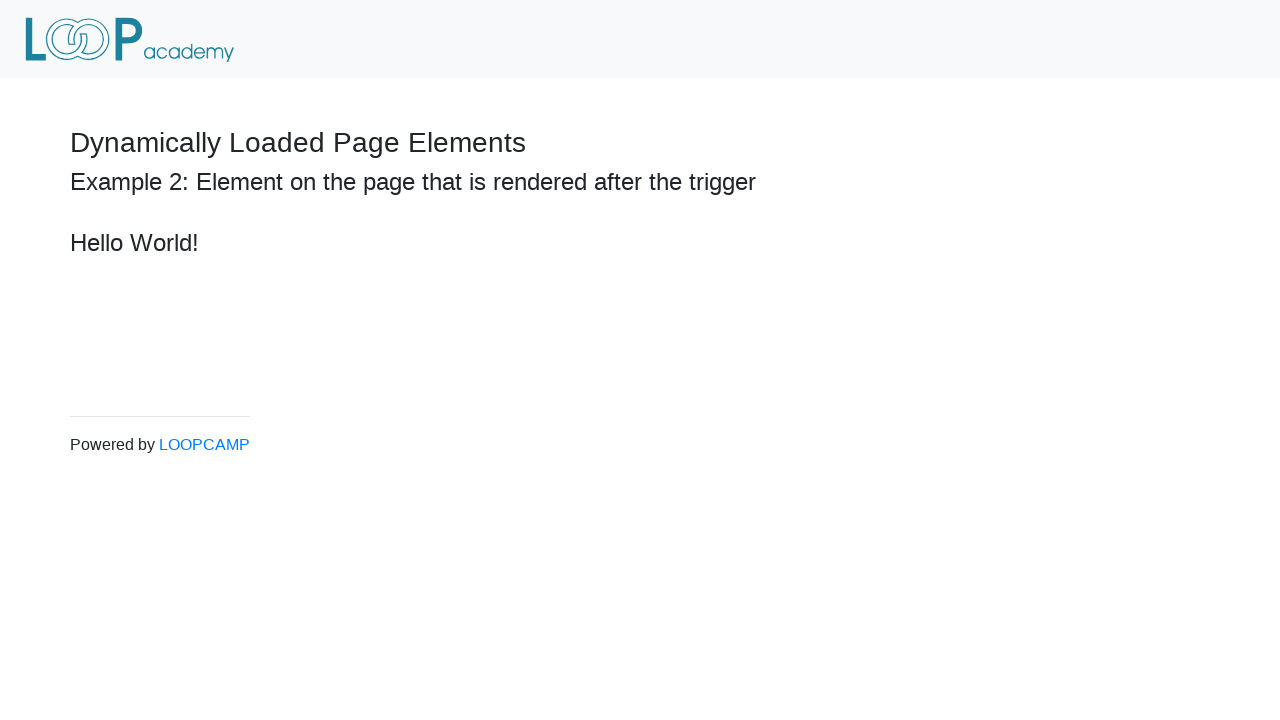